Tests drag and drop functionality by dragging a source element and dropping it onto a target element using the dragAndDrop action

Starting URL: https://jqueryui.com/droppable/

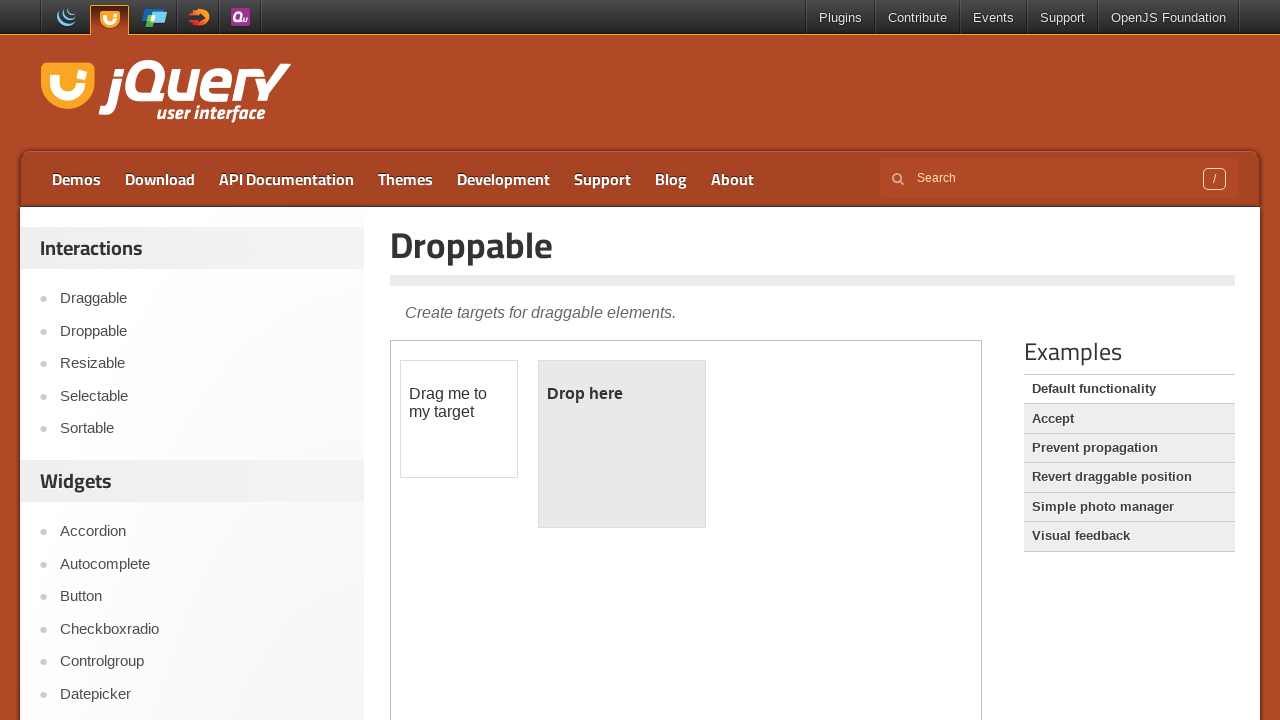

Navigated to jQuery UI droppable demo page
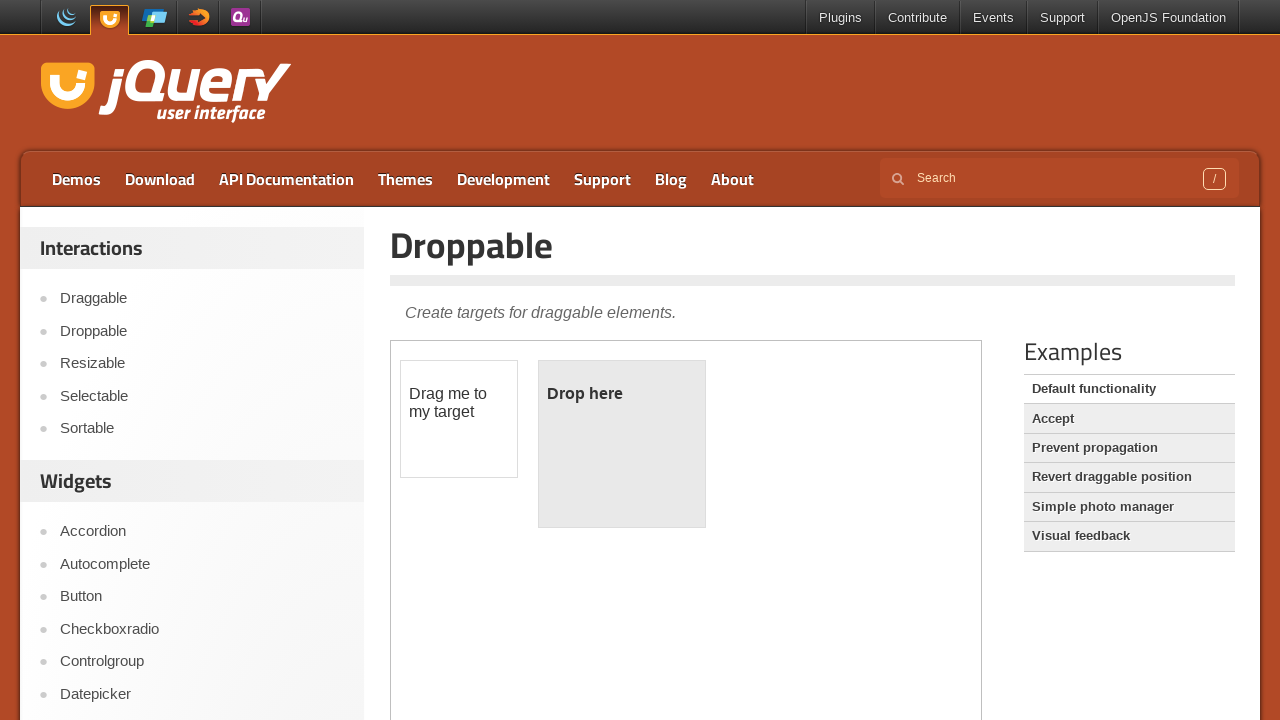

Located iframe containing drag and drop elements
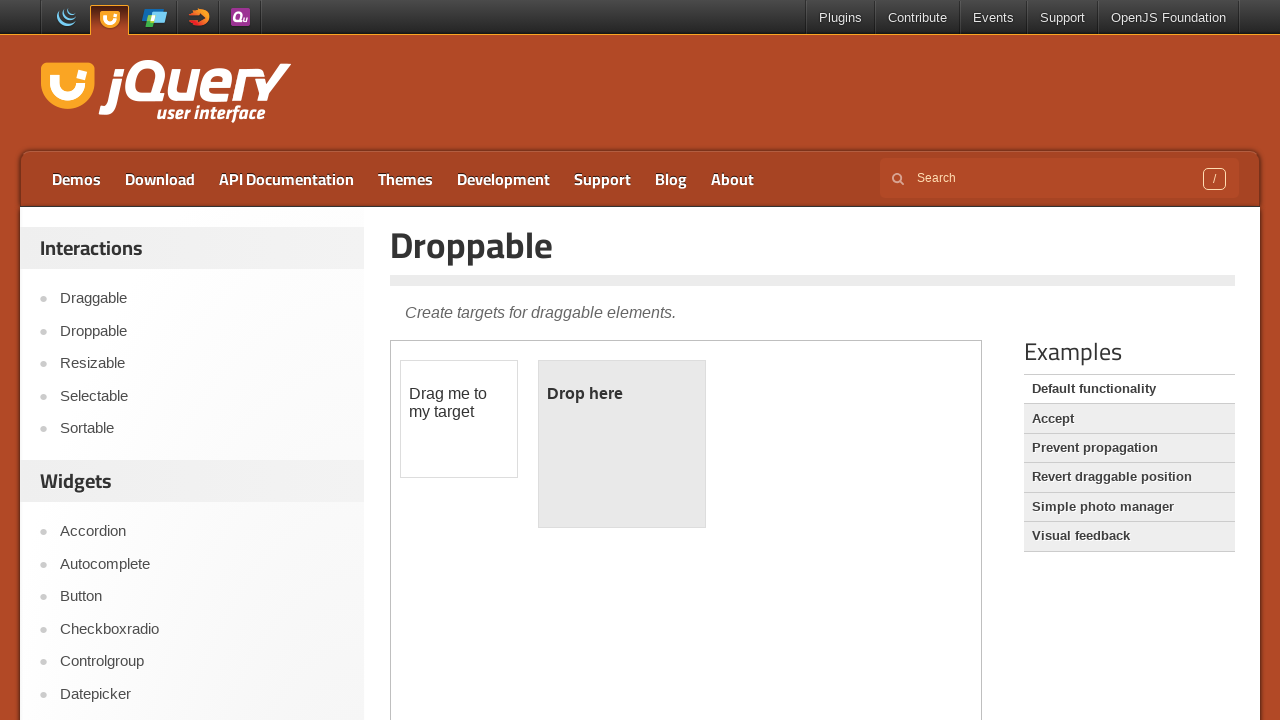

Located draggable source element
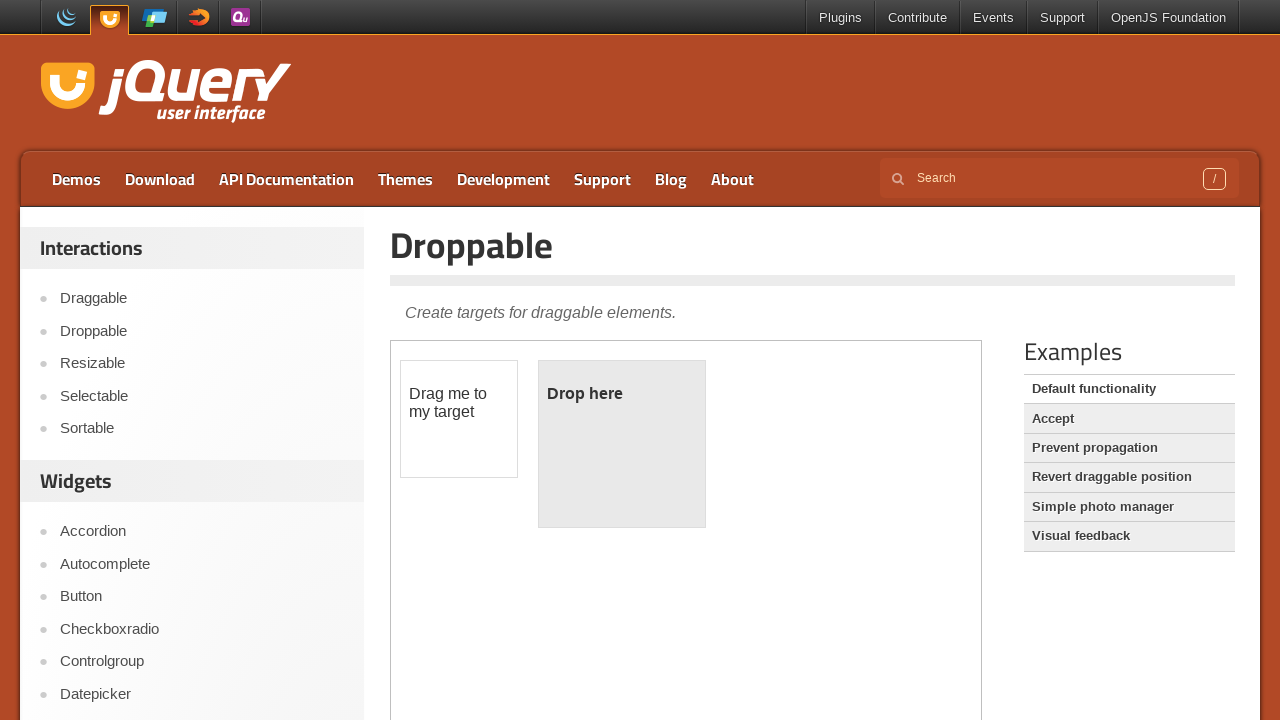

Located droppable target element
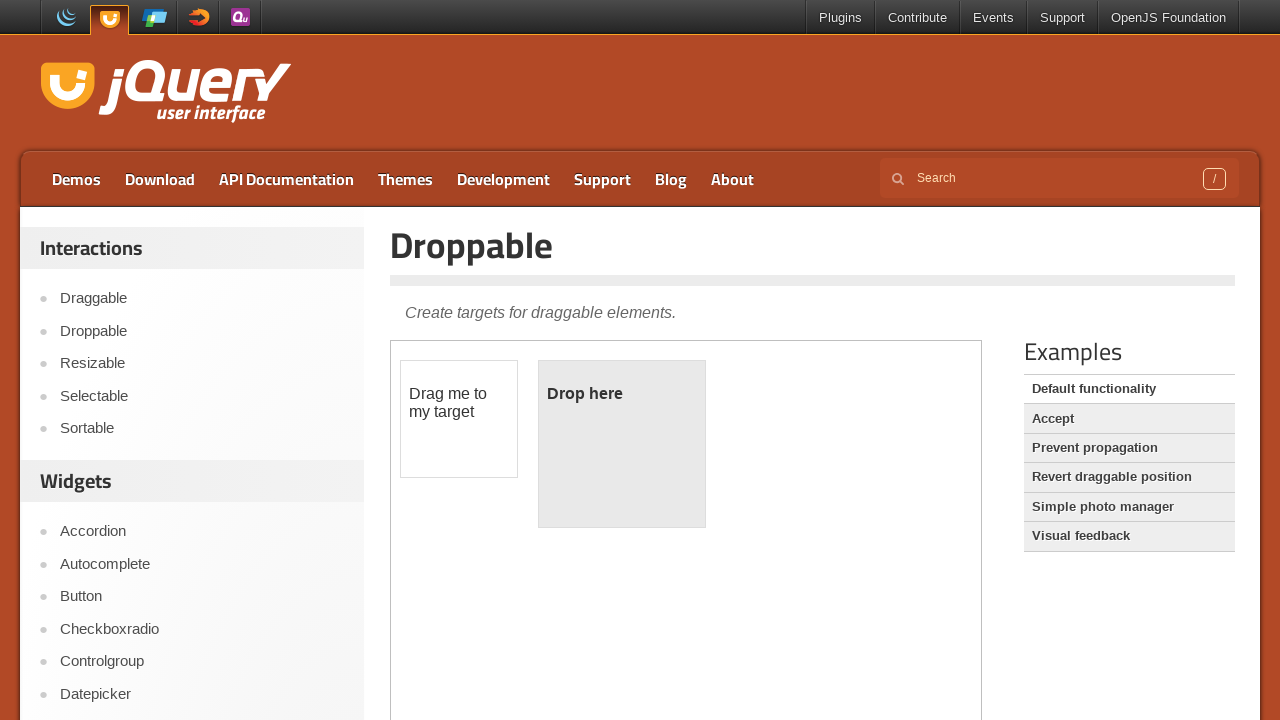

Dragged source element and dropped it onto target element at (622, 444)
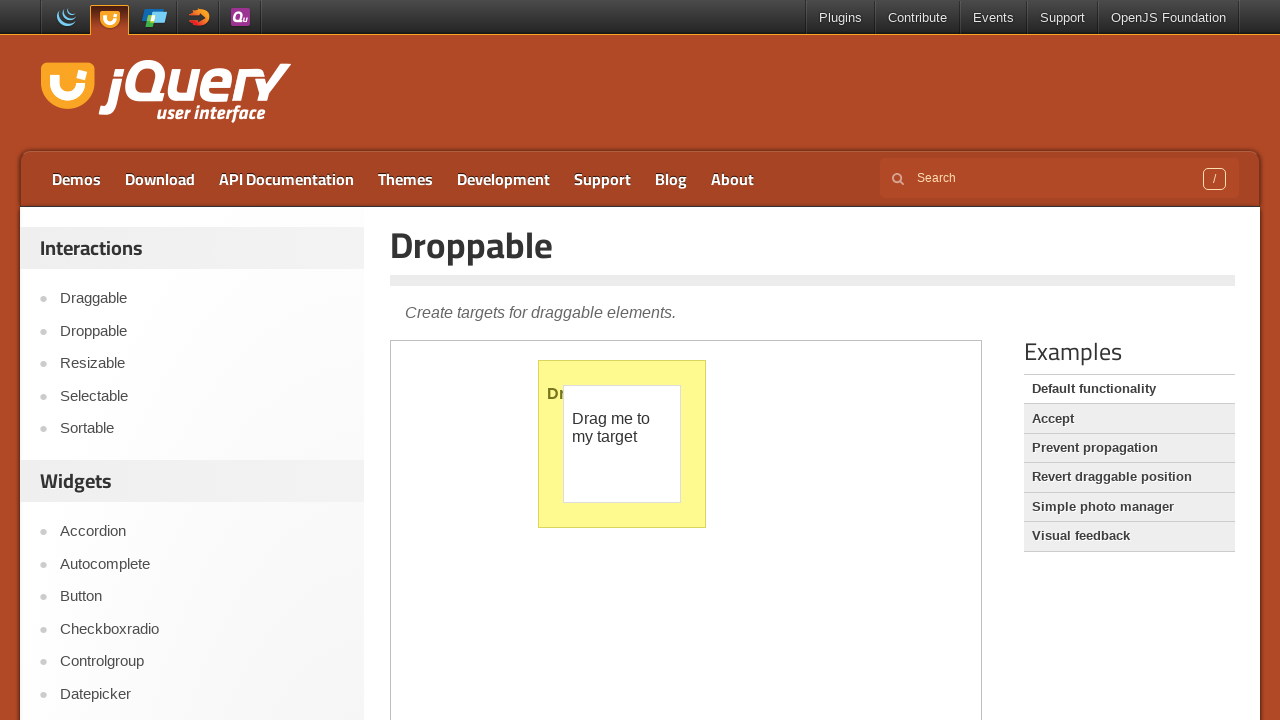

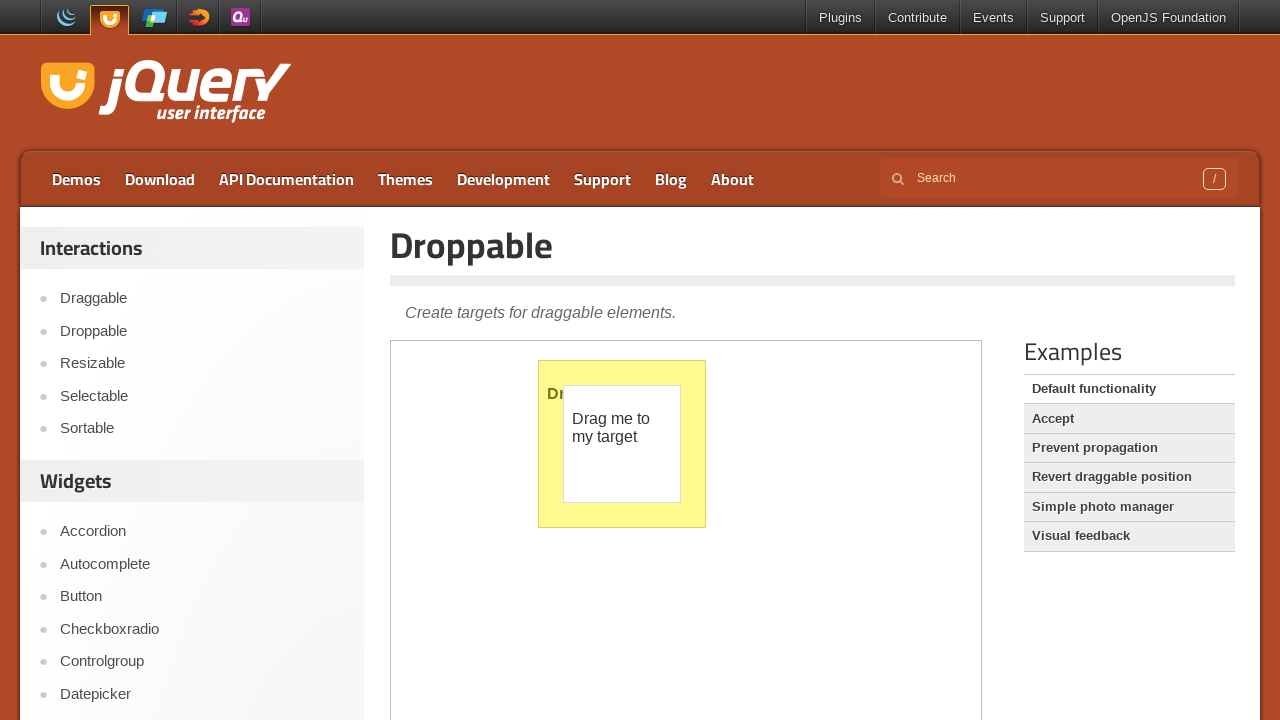